Tests opening an article on the Vietnamese newspaper website nhandan.vn by clicking on the most prominent breaking news headline.

Starting URL: https://nhandan.vn/

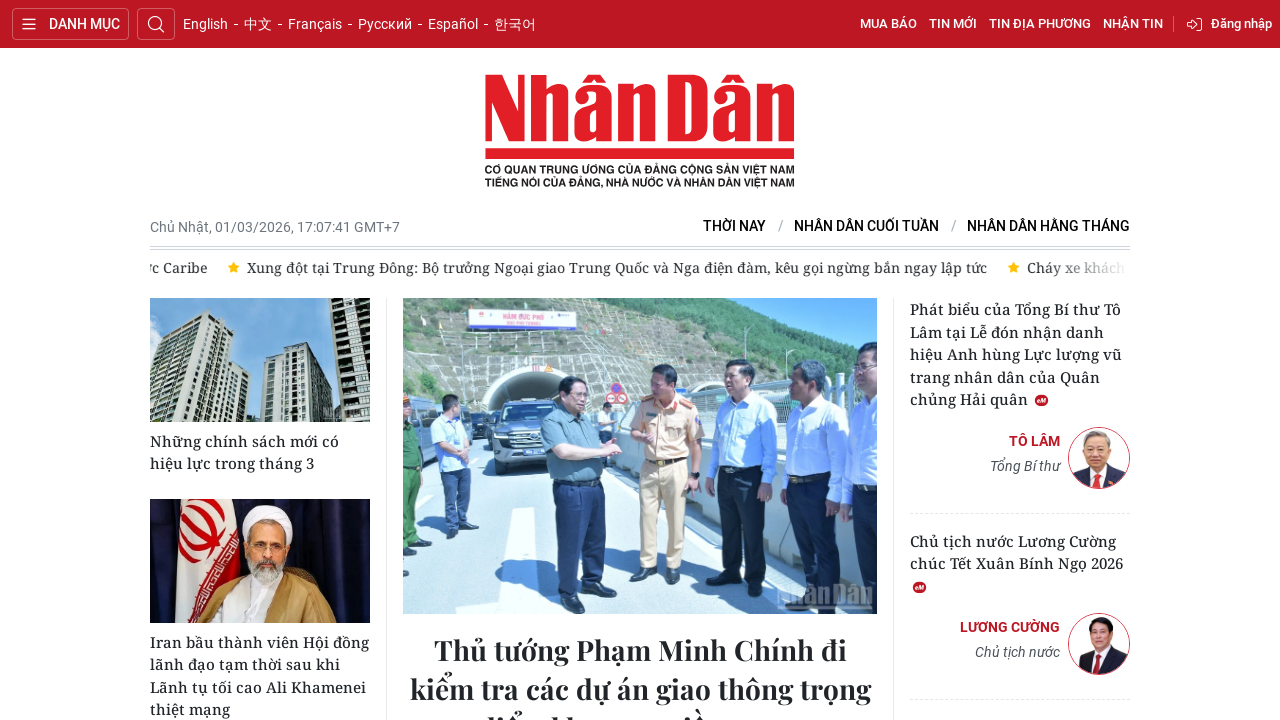

Set viewport size to 793x816
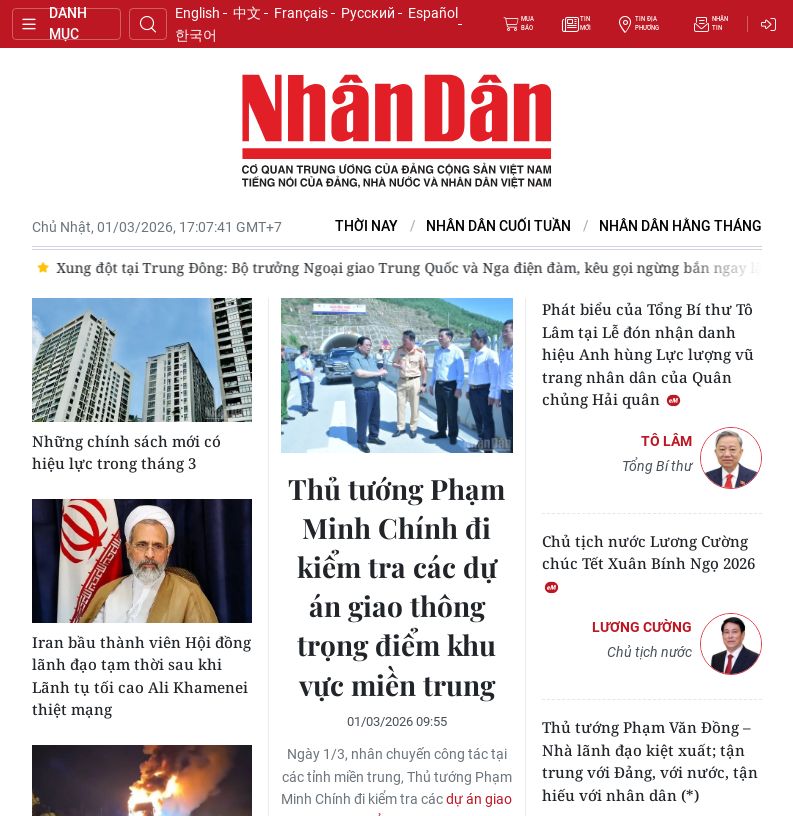

Clicked on the most prominent breaking news headline at (396, 586) on xpath=//h2/a
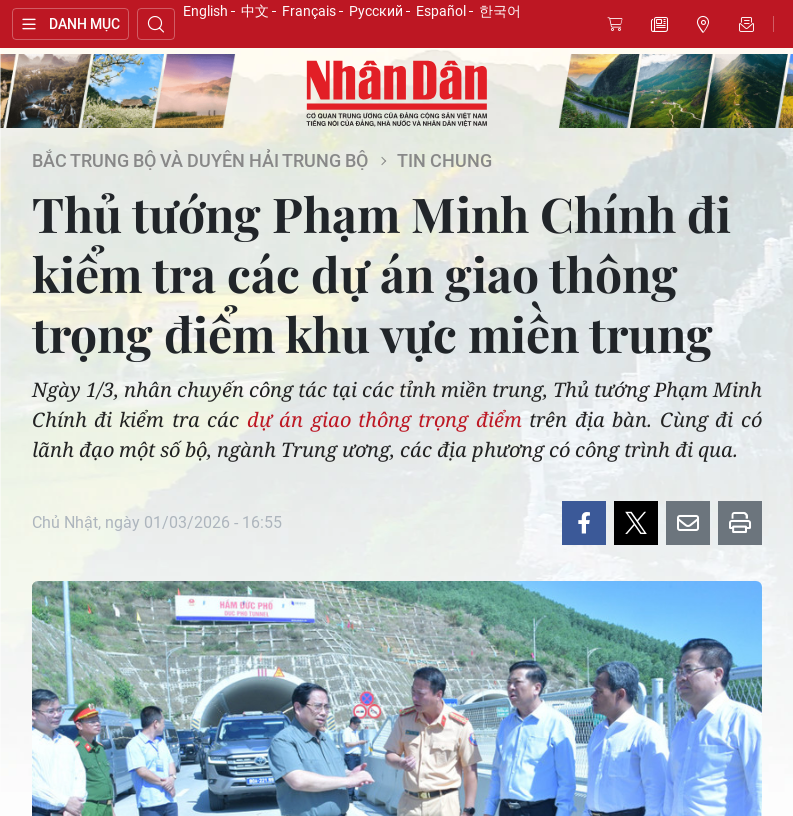

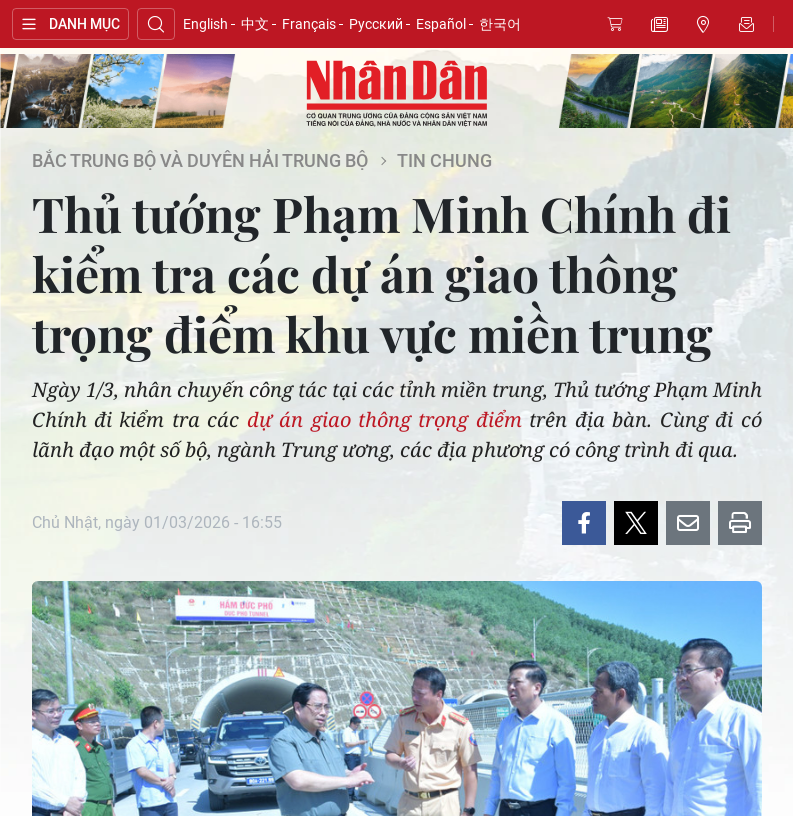